Tests dynamic controls by clicking the Remove button and verifying that a confirmation message appears indicating the element was removed

Starting URL: http://the-internet.herokuapp.com/dynamic_controls

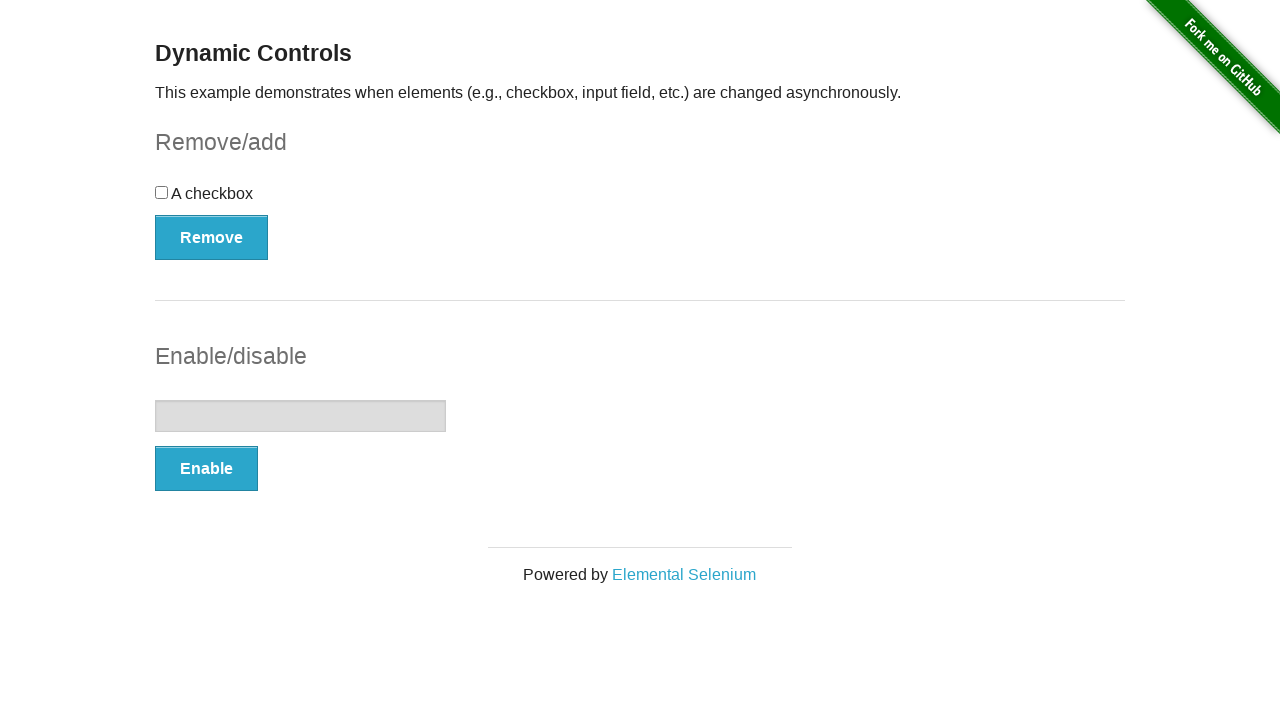

Clicked the Remove button at (212, 237) on xpath=//button[.='Remove']
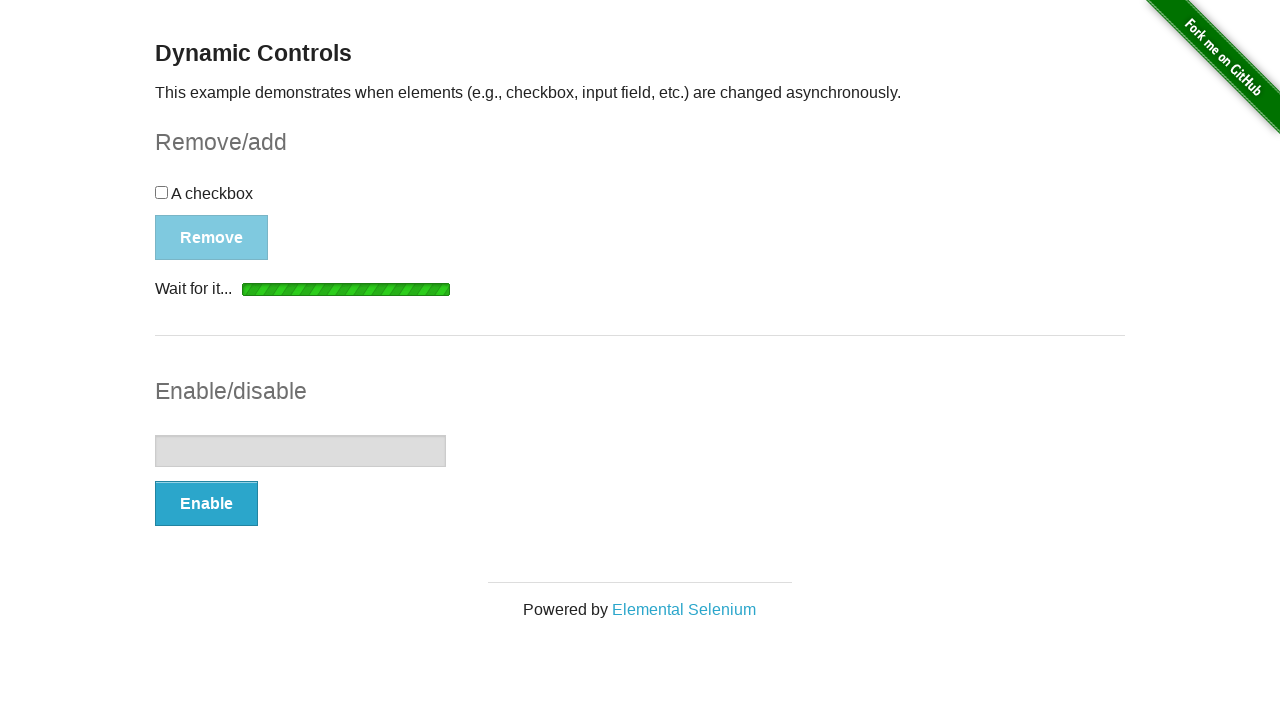

Confirmation message element became visible
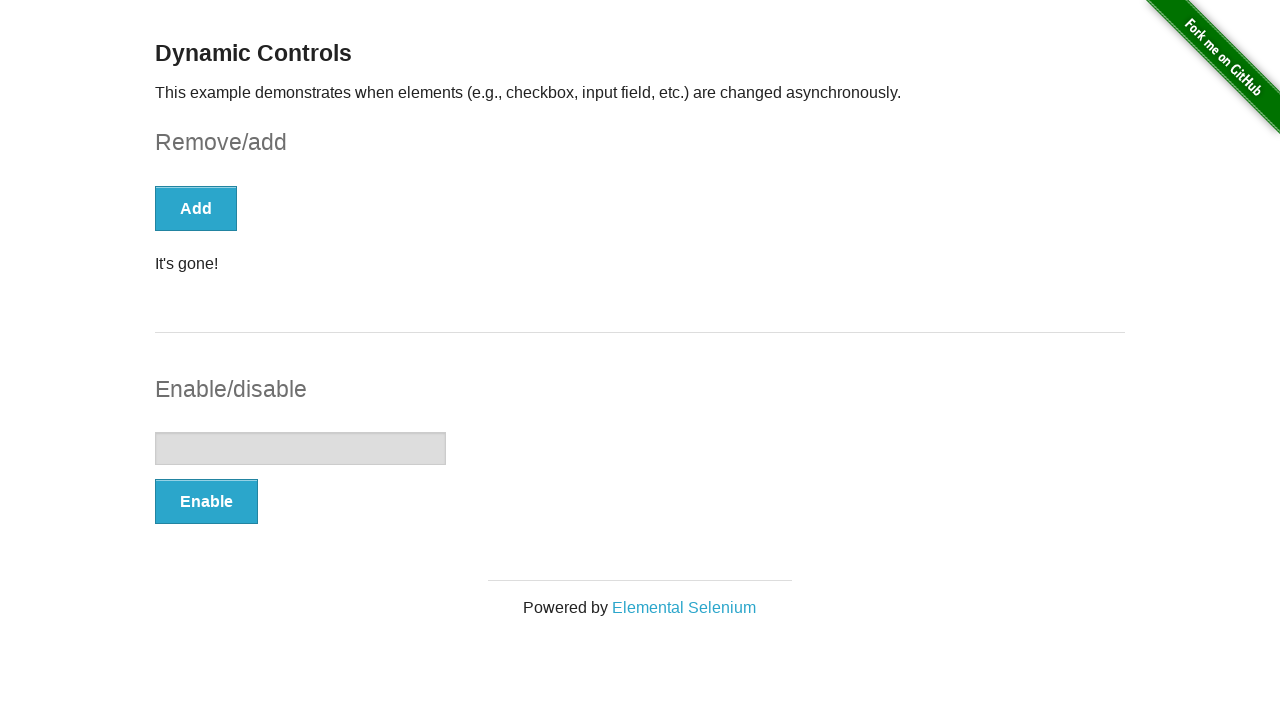

Verified that confirmation message is visible
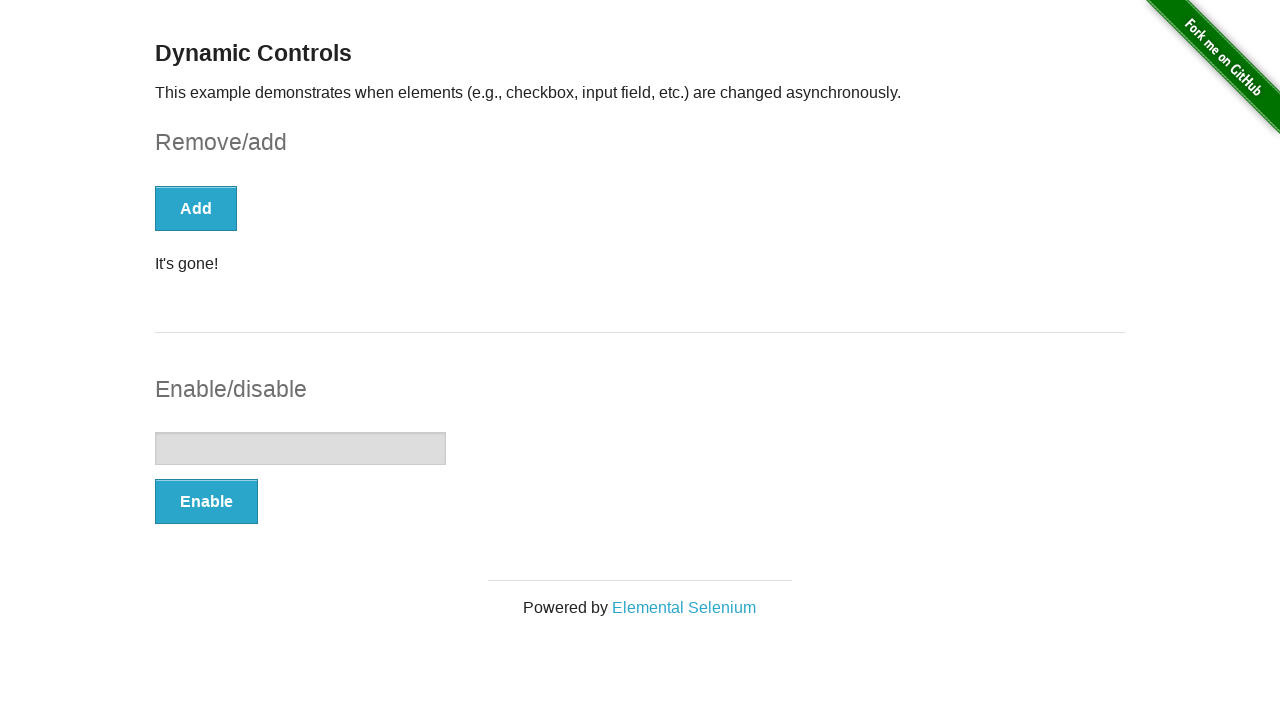

Verified that confirmation message displays 'It's gone!'
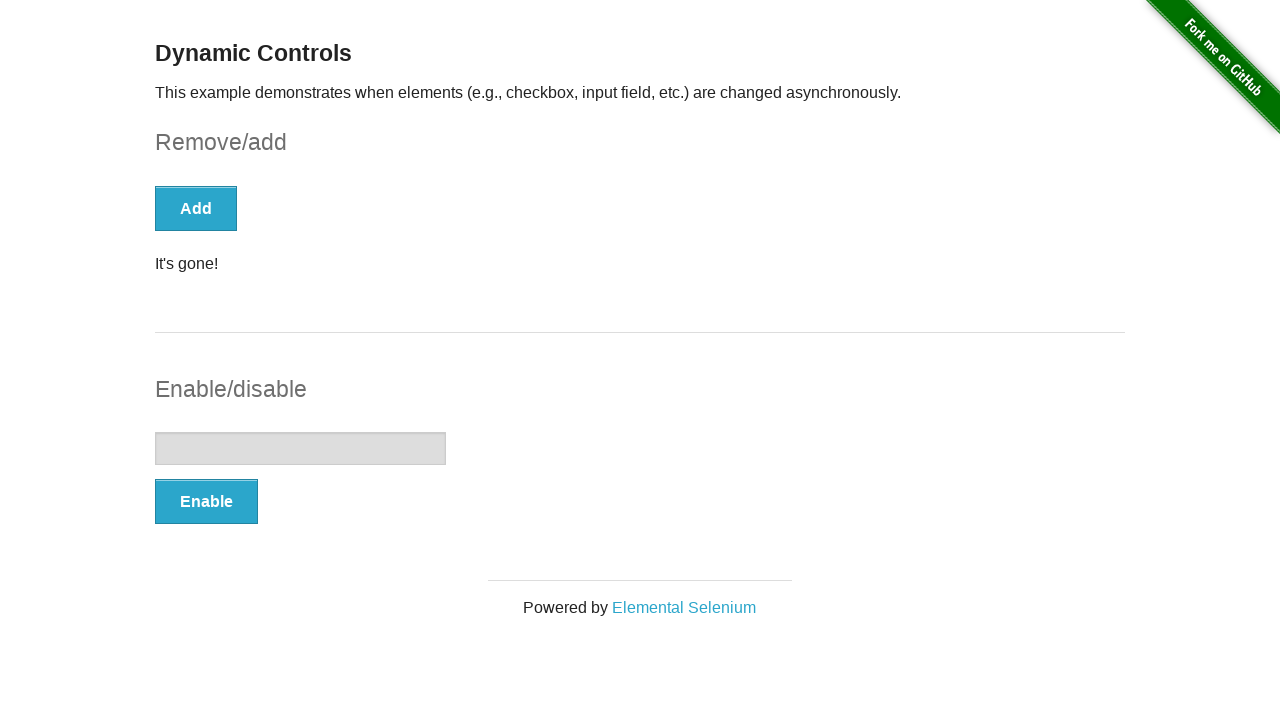

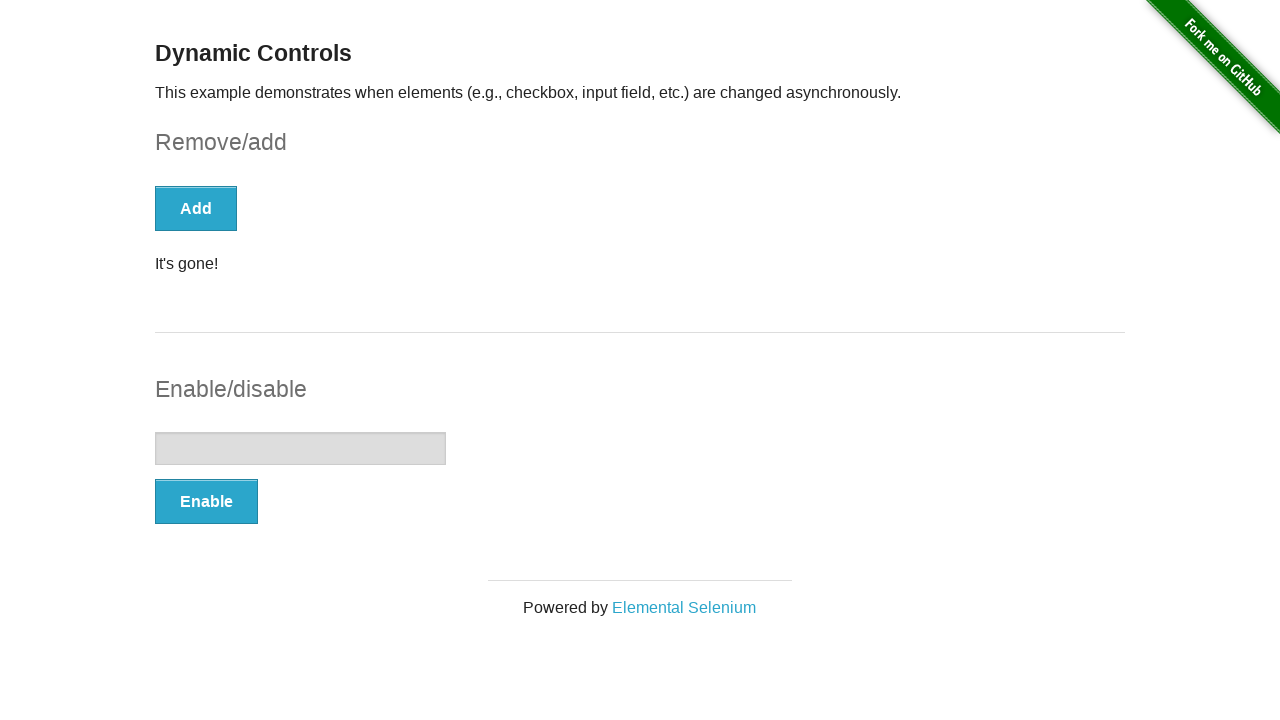